Tests various button interactions on LeafGround's button practice page including clicking buttons, checking button states, and interacting with different button types

Starting URL: https://www.leafground.com/button.xhtml

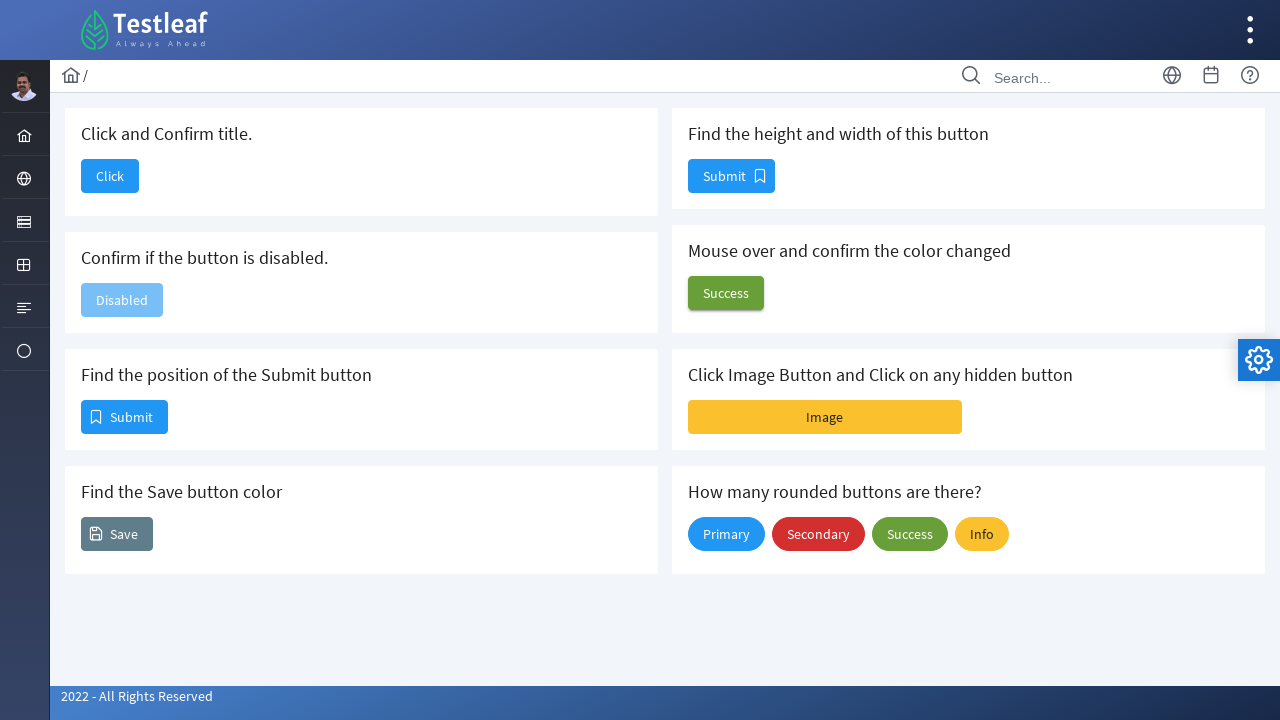

Clicked 'Click' button to confirm title at (110, 176) on xpath=//span[text()='Click']
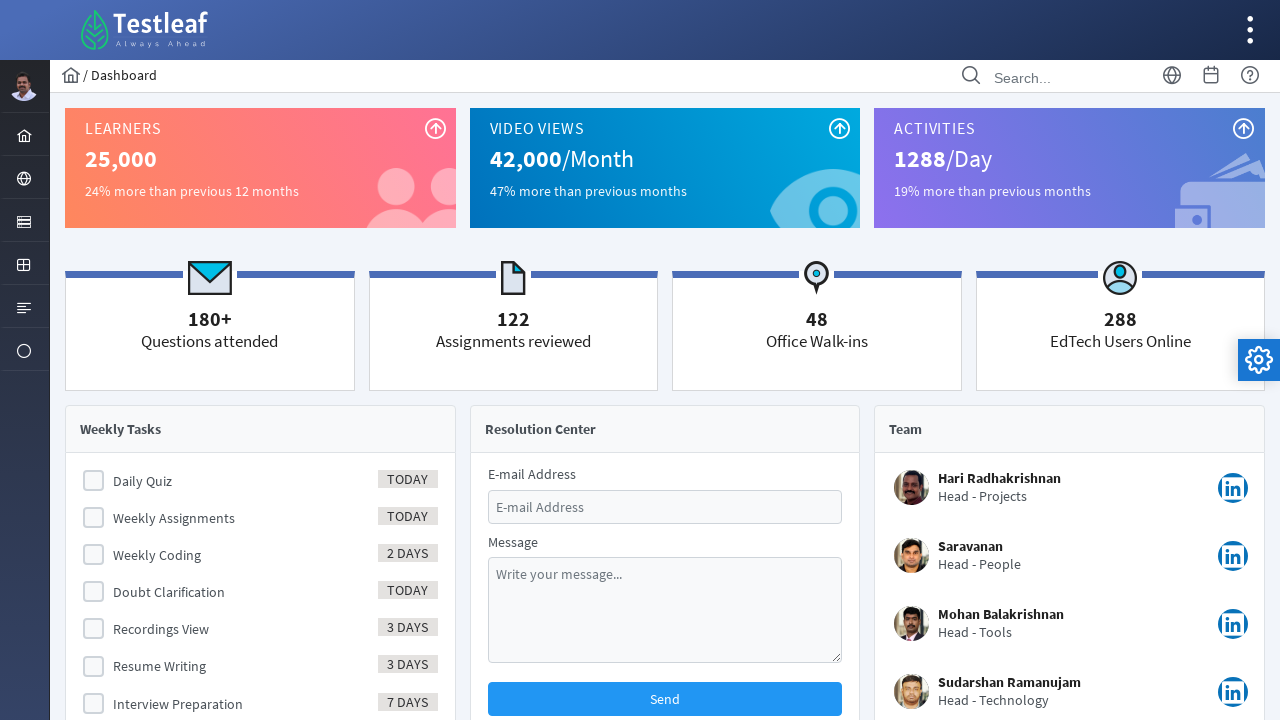

Navigated back to the button page
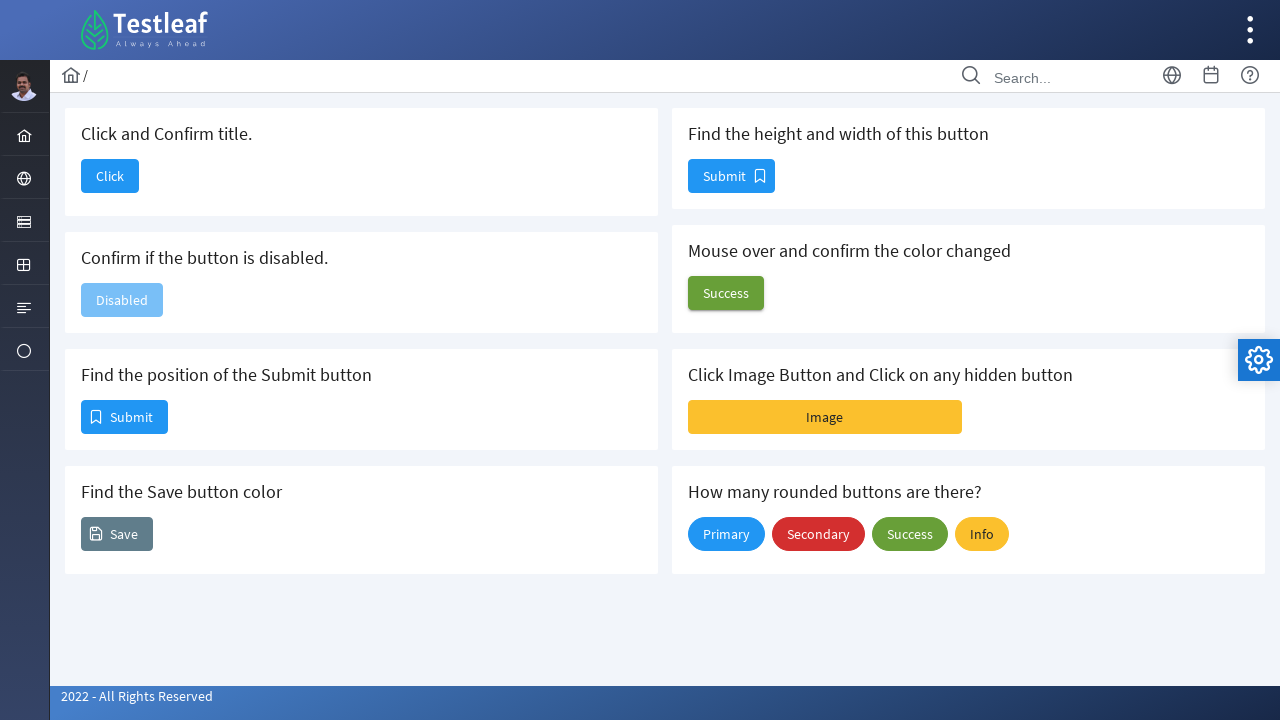

Clicked Submit button to test position at (124, 417) on xpath=//button[@name='j_idt88:j_idt94']
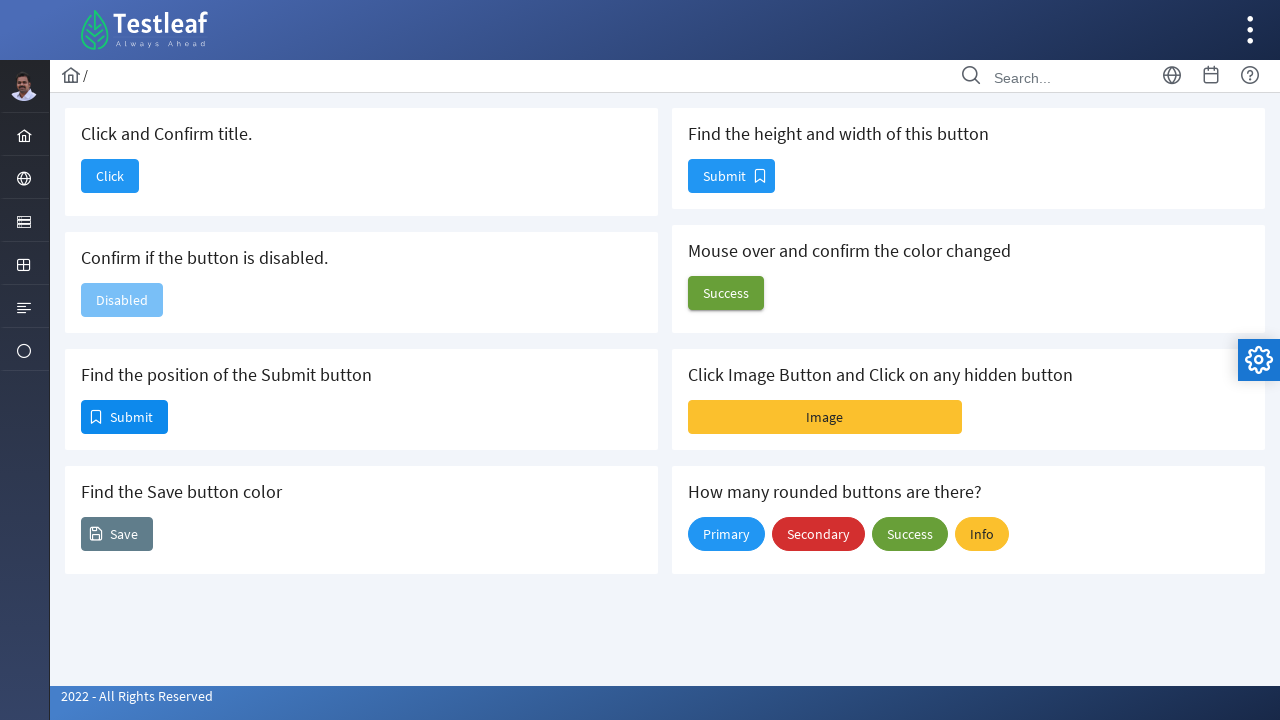

Clicked Save button to test color at (117, 534) on xpath=//span[text()='Save']
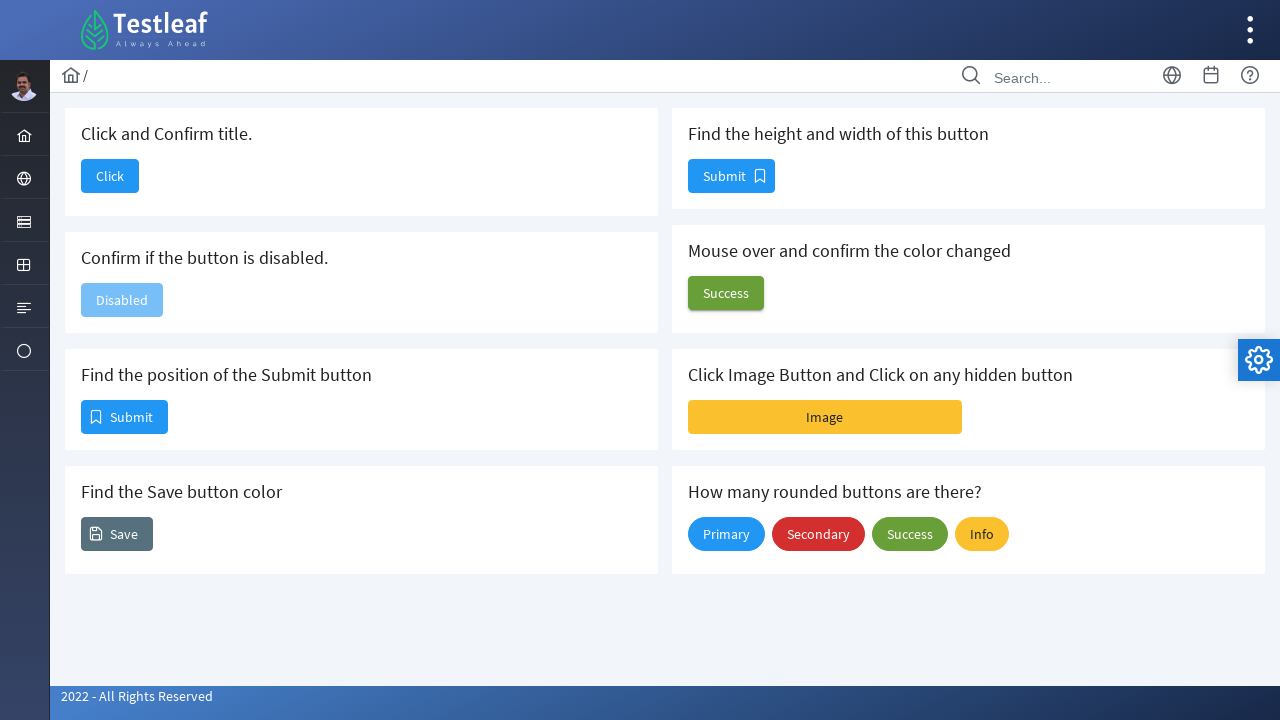

Clicked button to test height and width at (732, 176) on xpath=//button[@name='j_idt88:j_idt98']
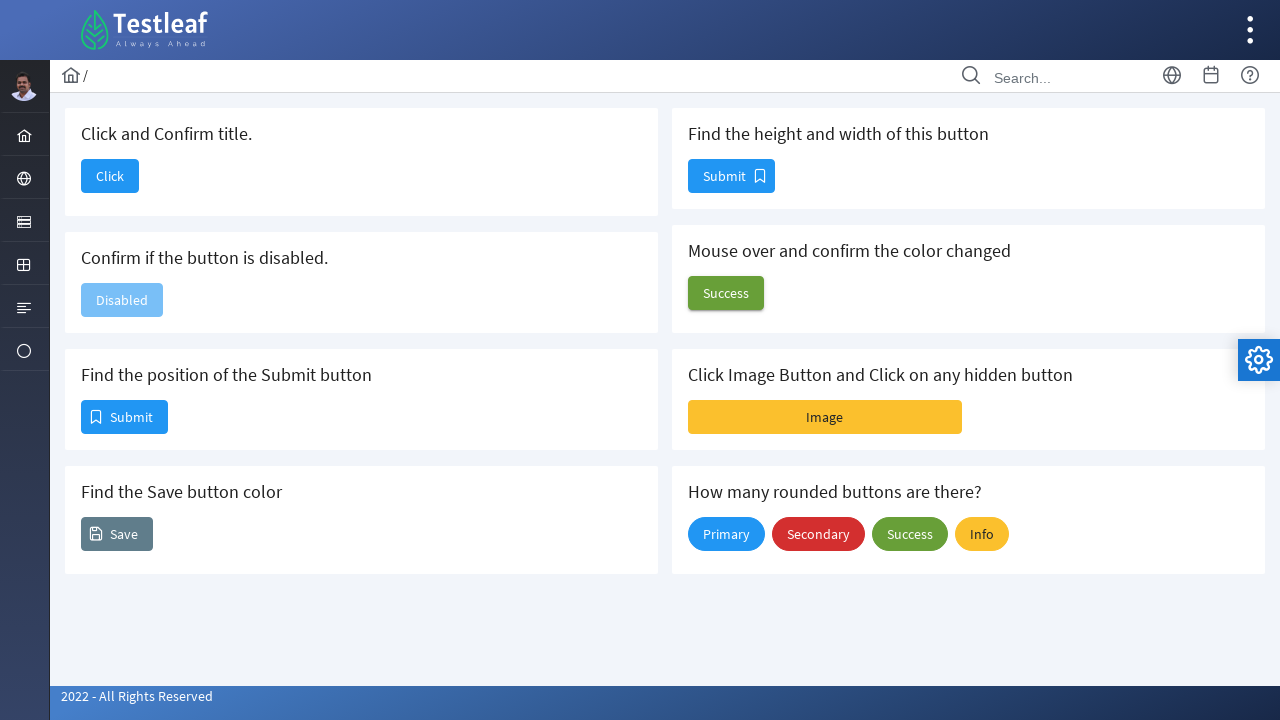

Clicked button to test mouse over color change at (726, 293) on xpath=//button[@name='j_idt88:j_idt100']
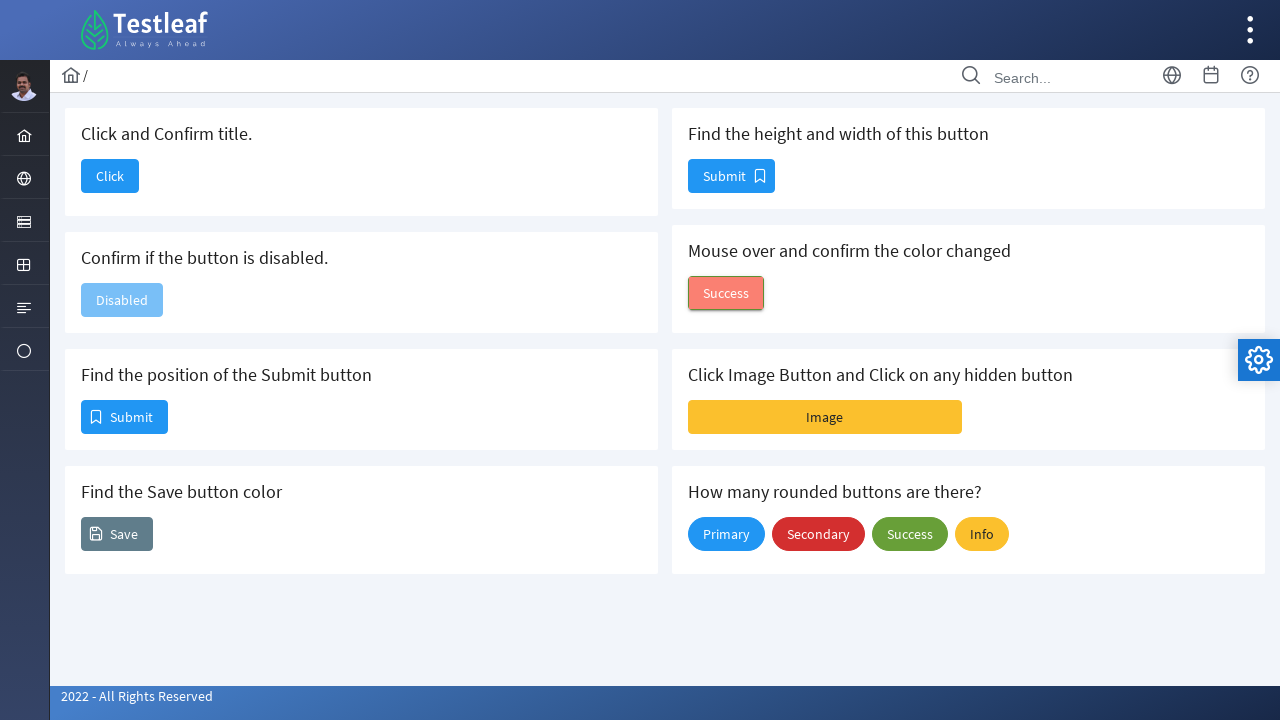

Clicked Image Button to reveal hidden buttons at (825, 417) on xpath=//button[@name='j_idt88:j_idt102:imageBtn']
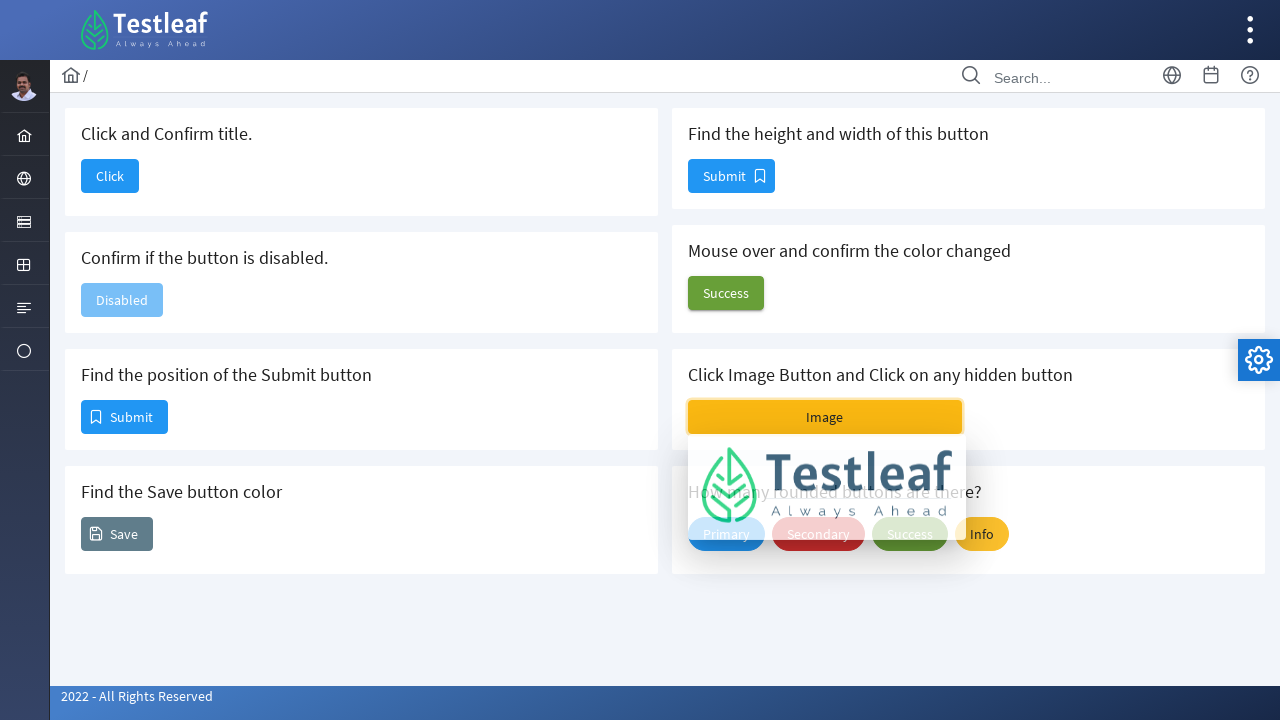

Clicked overlay panel to close it at (968, 376) on xpath=//h5[text()= 'Click Image Button and Click on any hidden button']
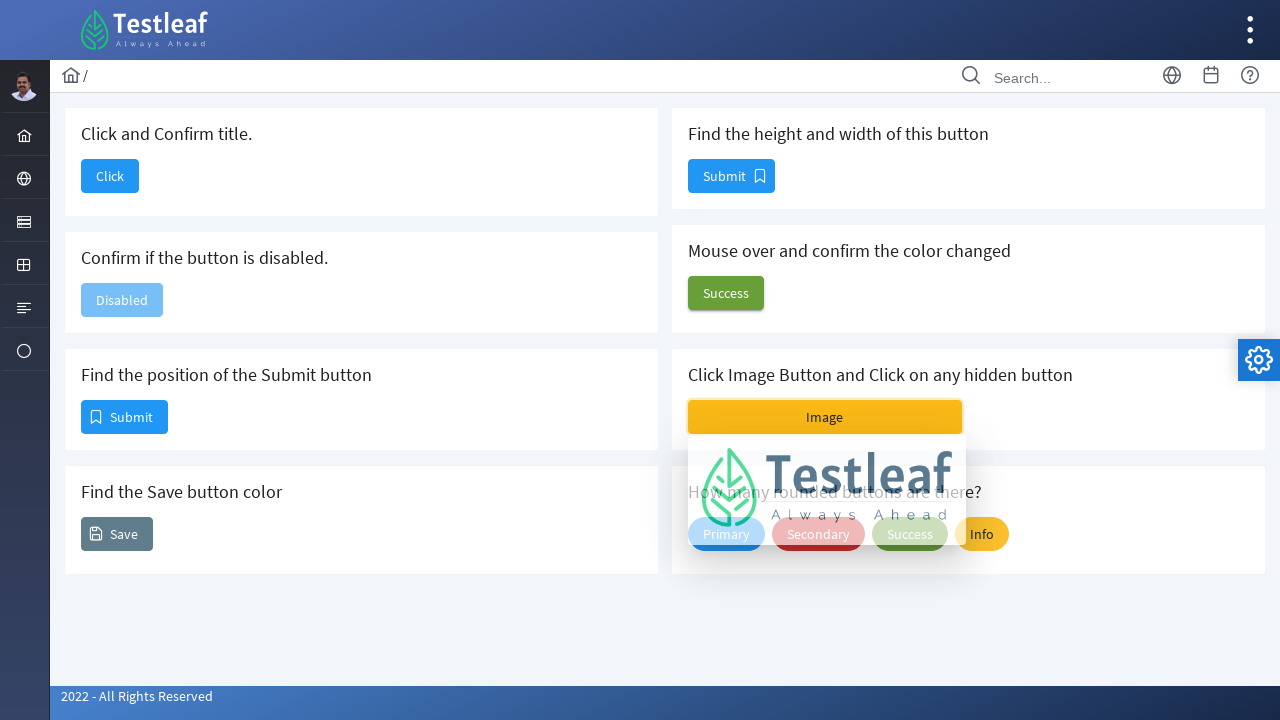

Clicked Primary button for rounded buttons test at (726, 534) on xpath=//span[text()='Primary']
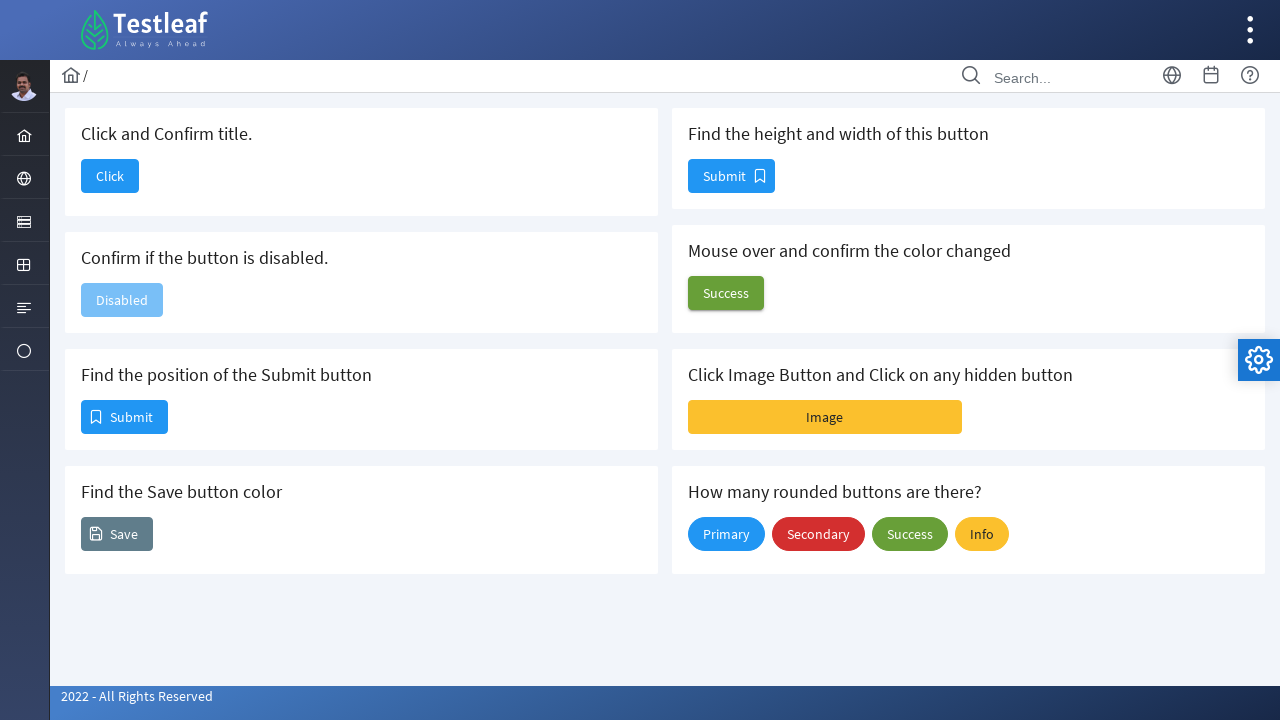

Pressed Enter key on button on //button[@name='j_idt88:j_idt108']
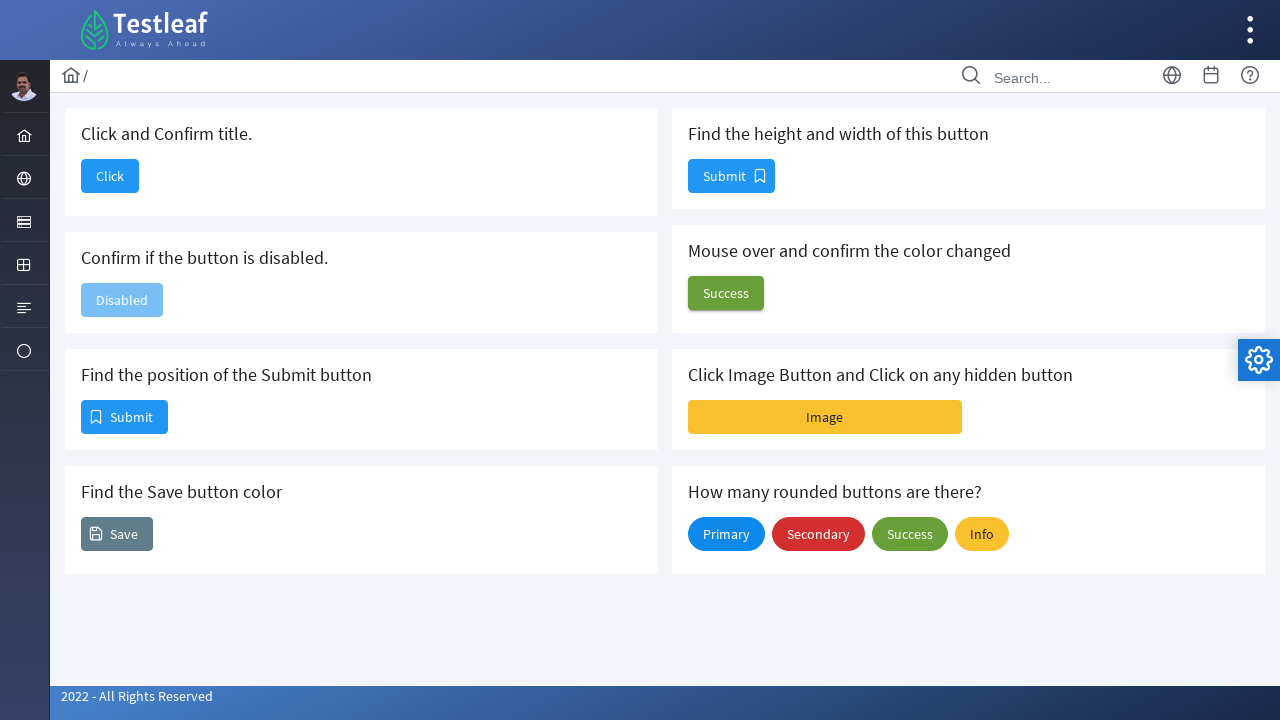

Clicked another button at (910, 534) on xpath=//button[@name='j_idt88:j_idt109']
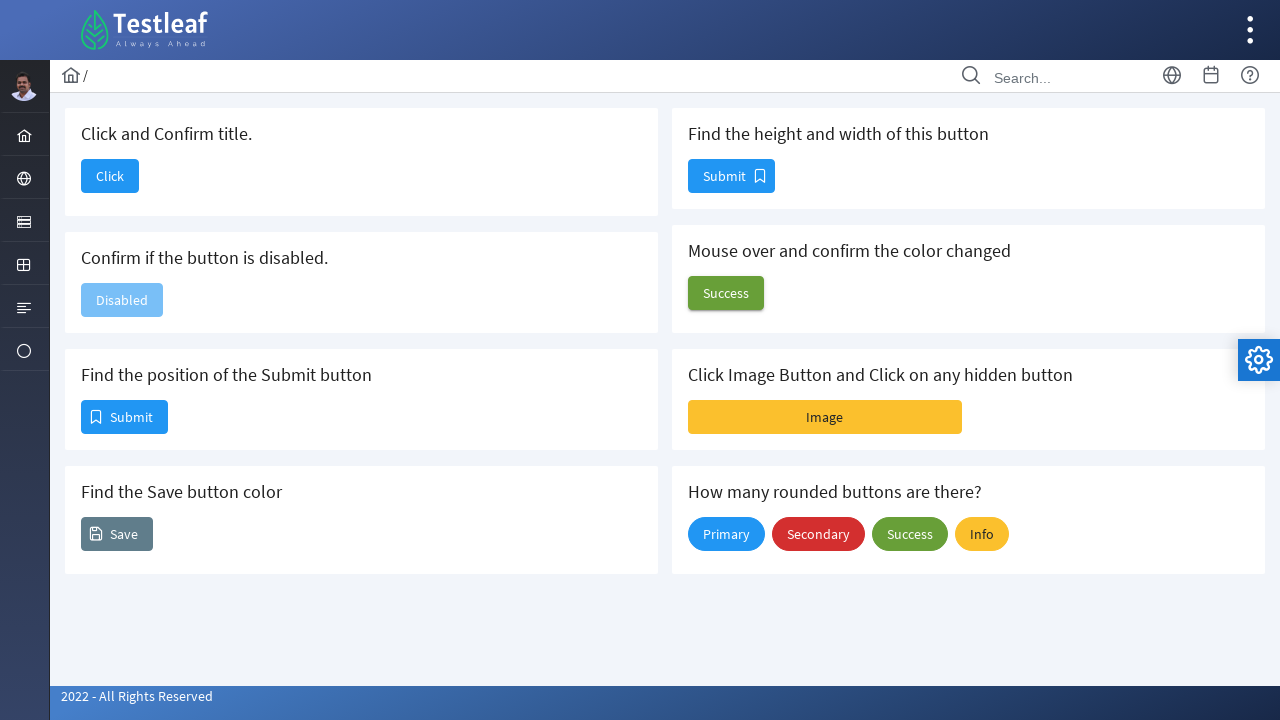

Clicked Info button at (982, 534) on xpath=//span[text()='Info']
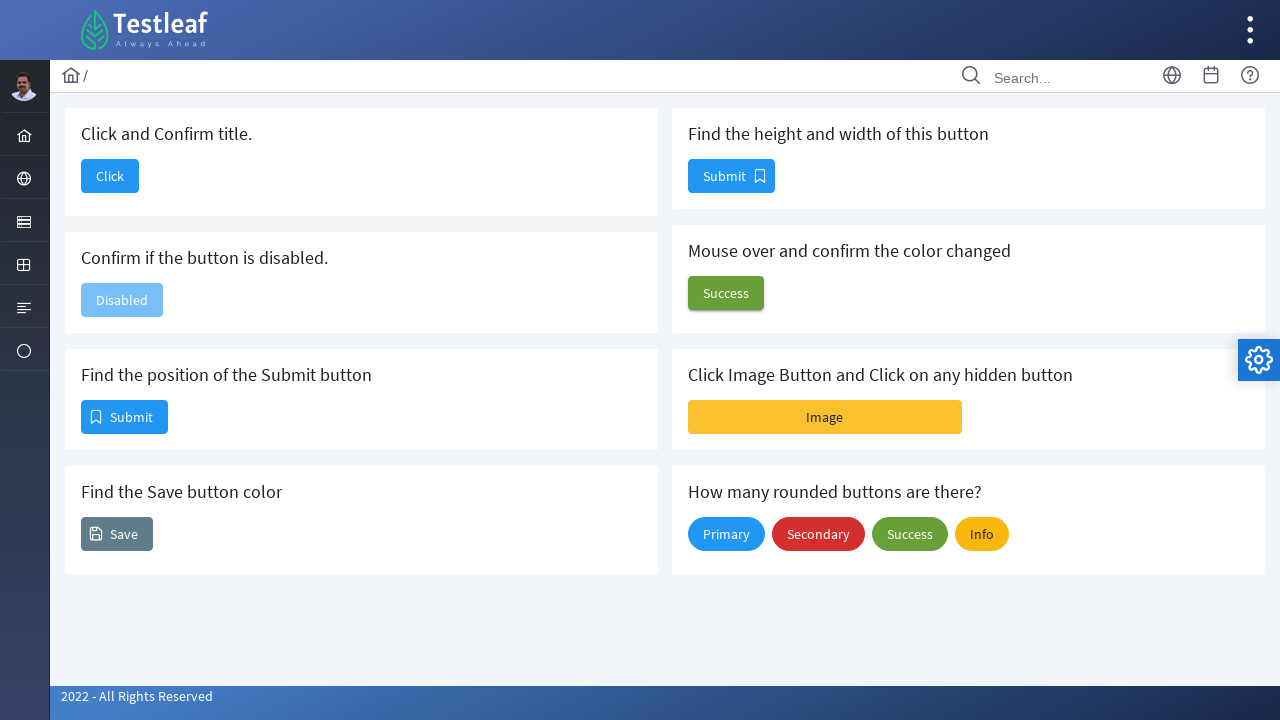

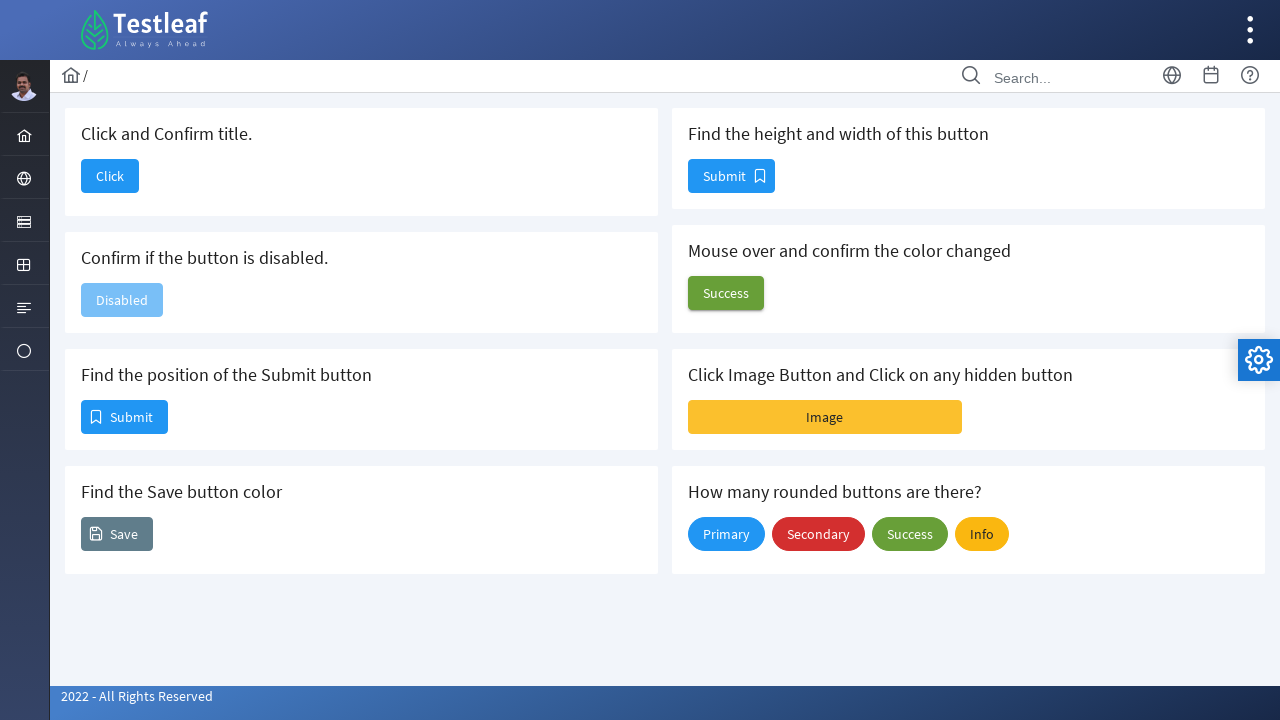